Tests scrolling functionality by navigating to TutorialsPoint homepage and scrolling to the "ABOUT US" element using JavaScript executor

Starting URL: https://www.tutorialspoint.com/index.htm

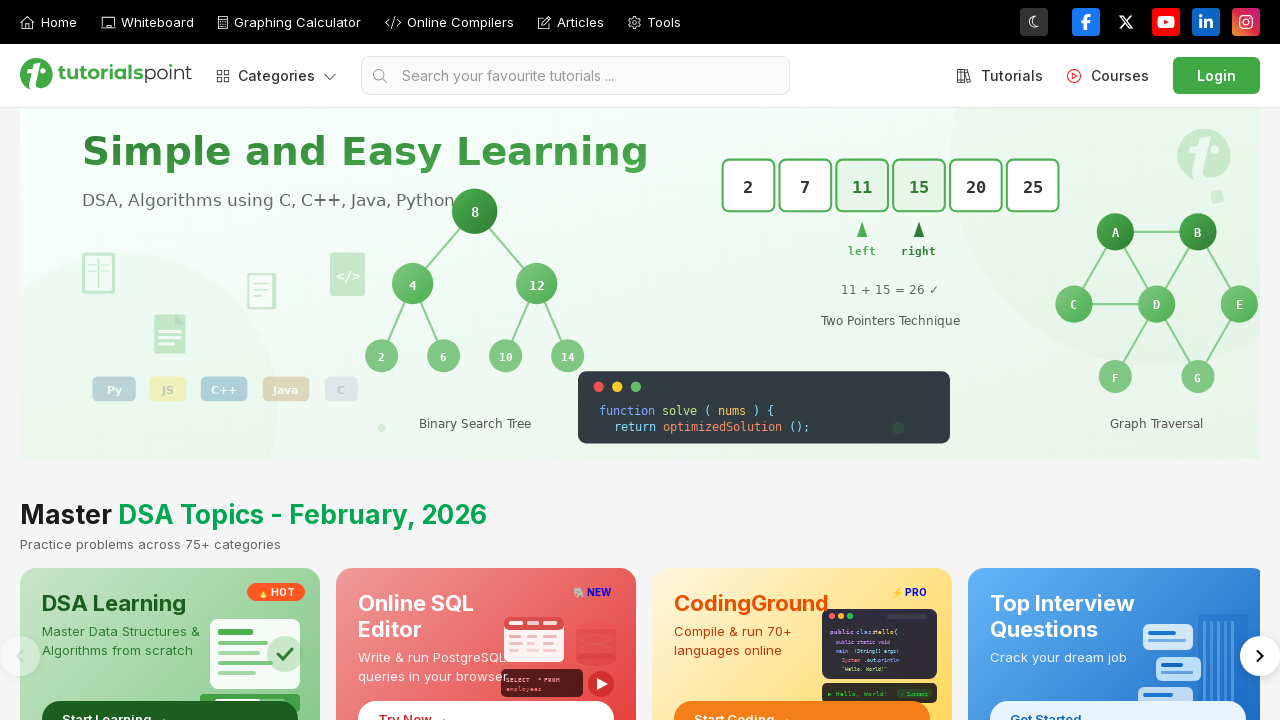

Navigated to TutorialsPoint homepage
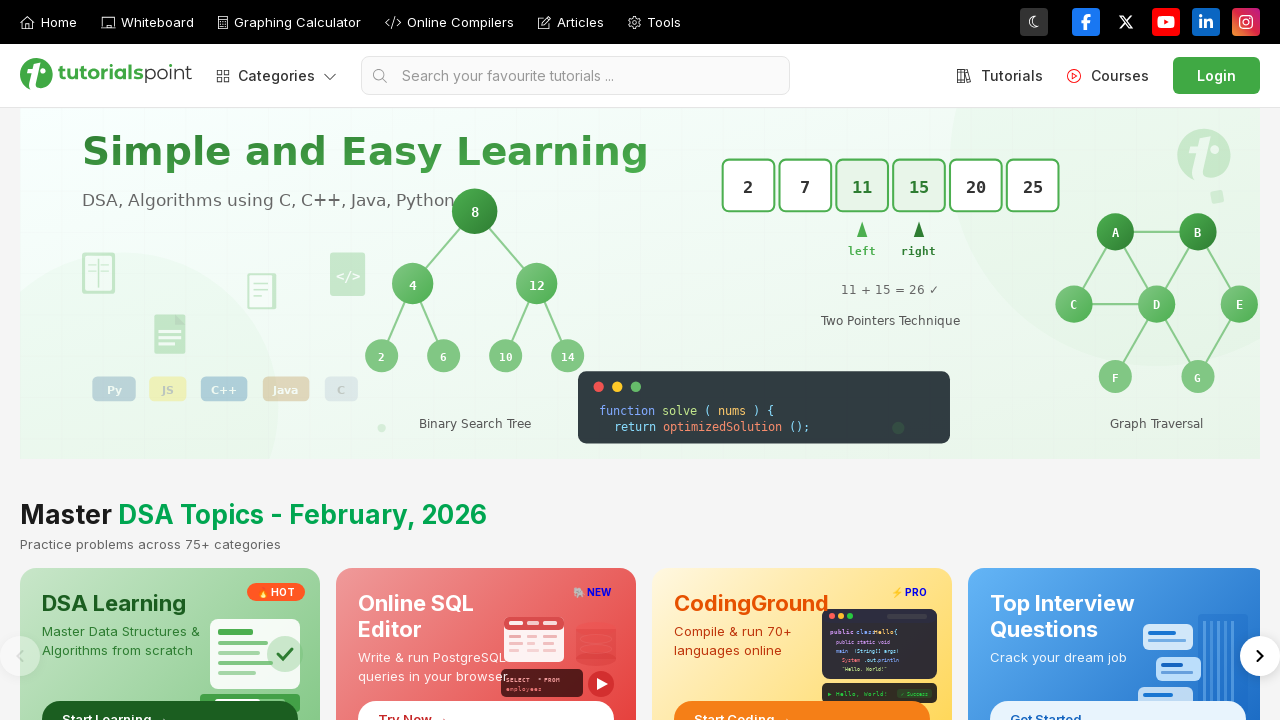

Located the ABOUT US element
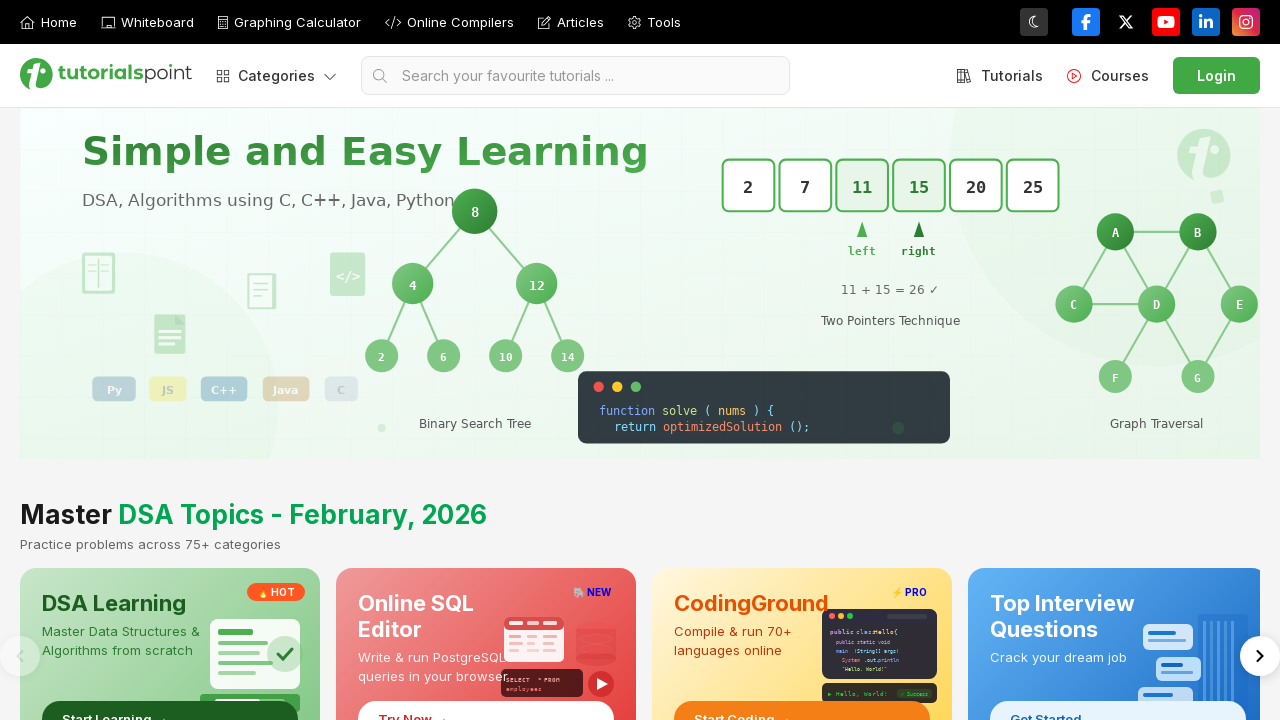

Scrolled to ABOUT US element into view
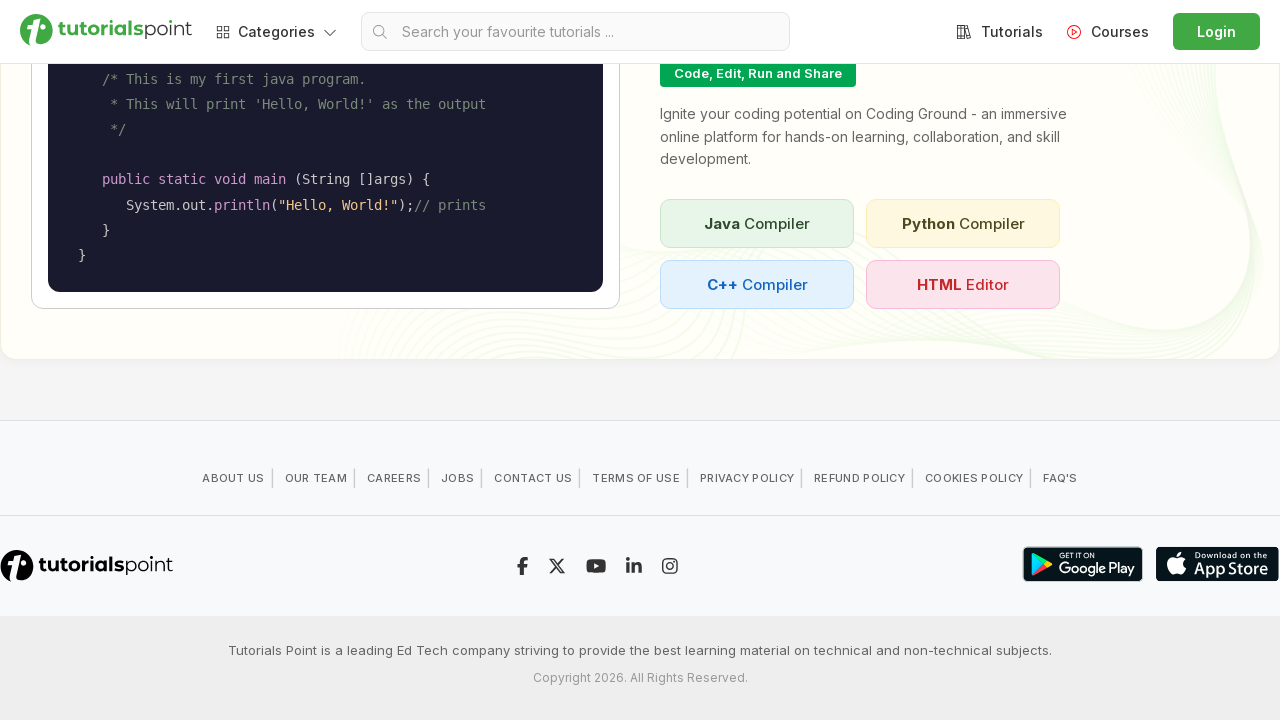

Verified ABOUT US element is visible after scrolling
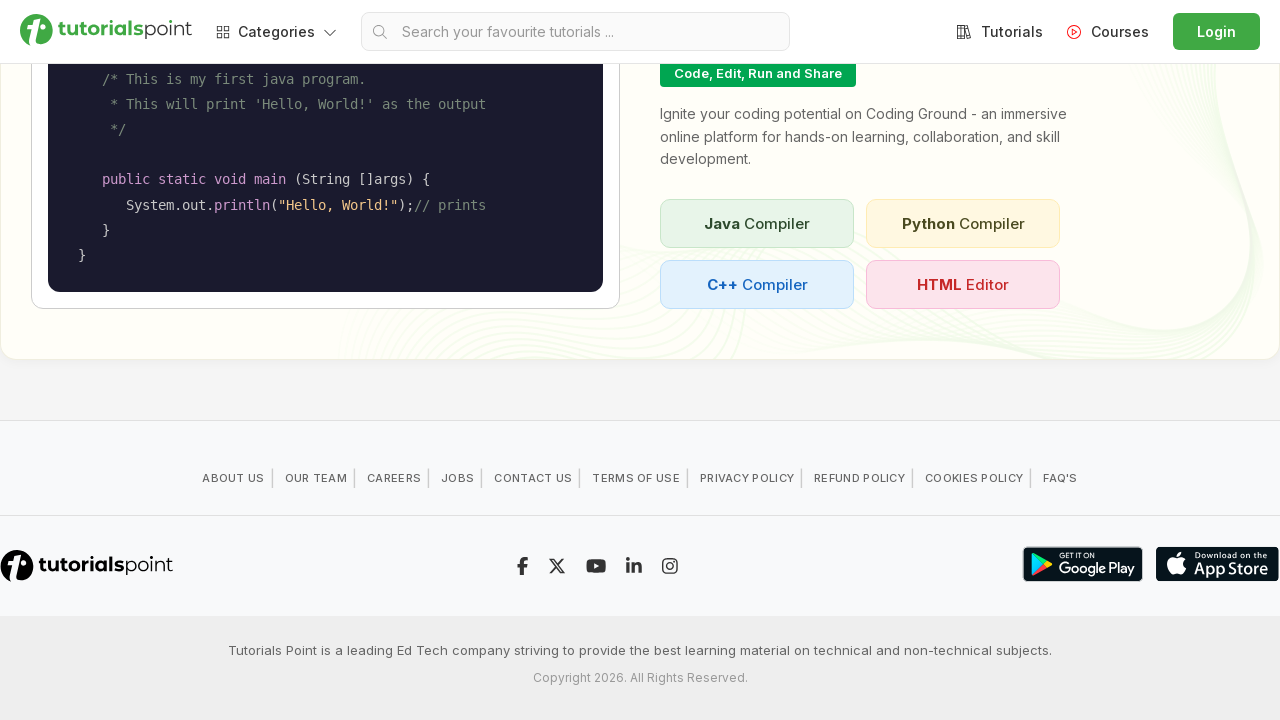

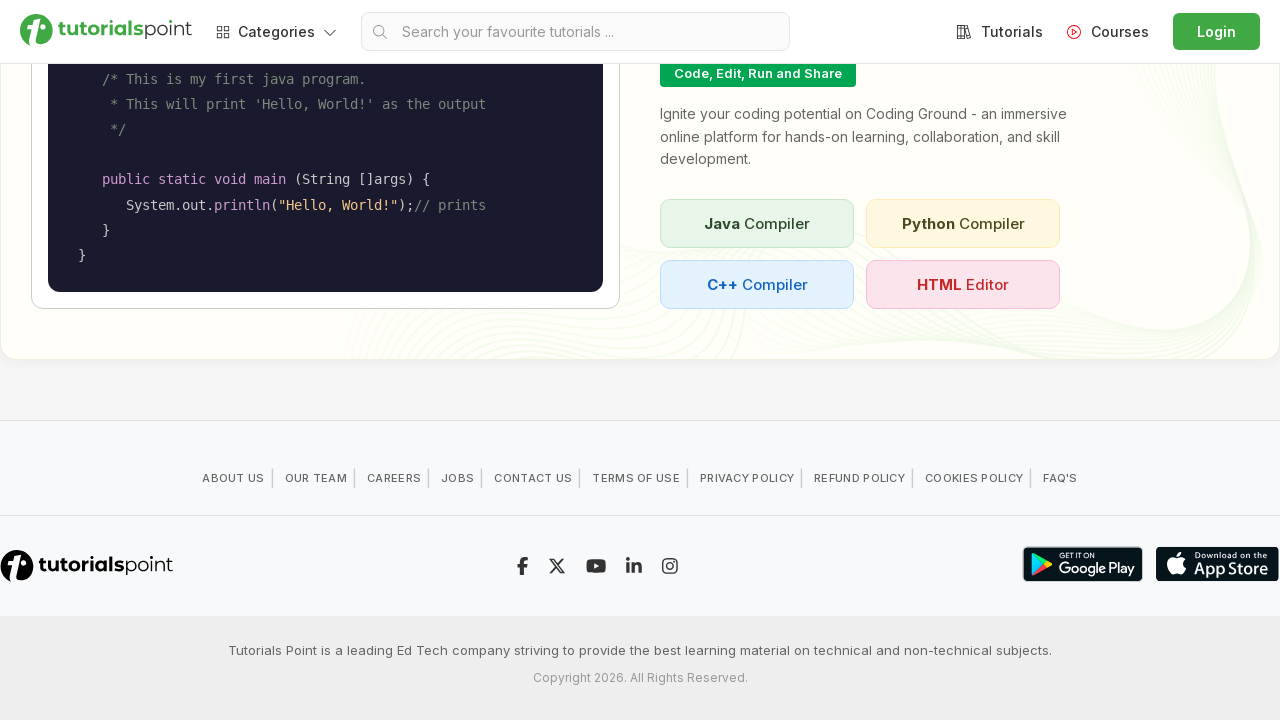